Finds a slider element and sets its value to 75 using JavaScript

Starting URL: https://seleniumbase.io/demo_page

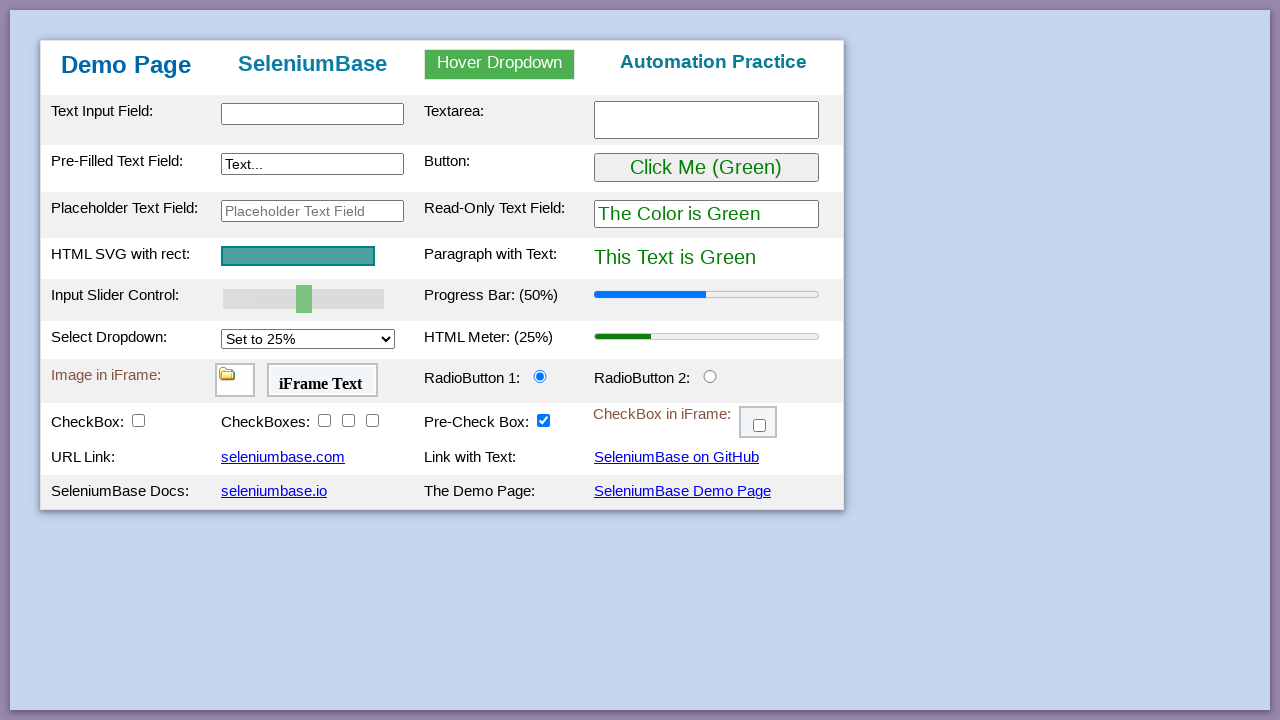

Located slider element with XPath //input[@type='range']
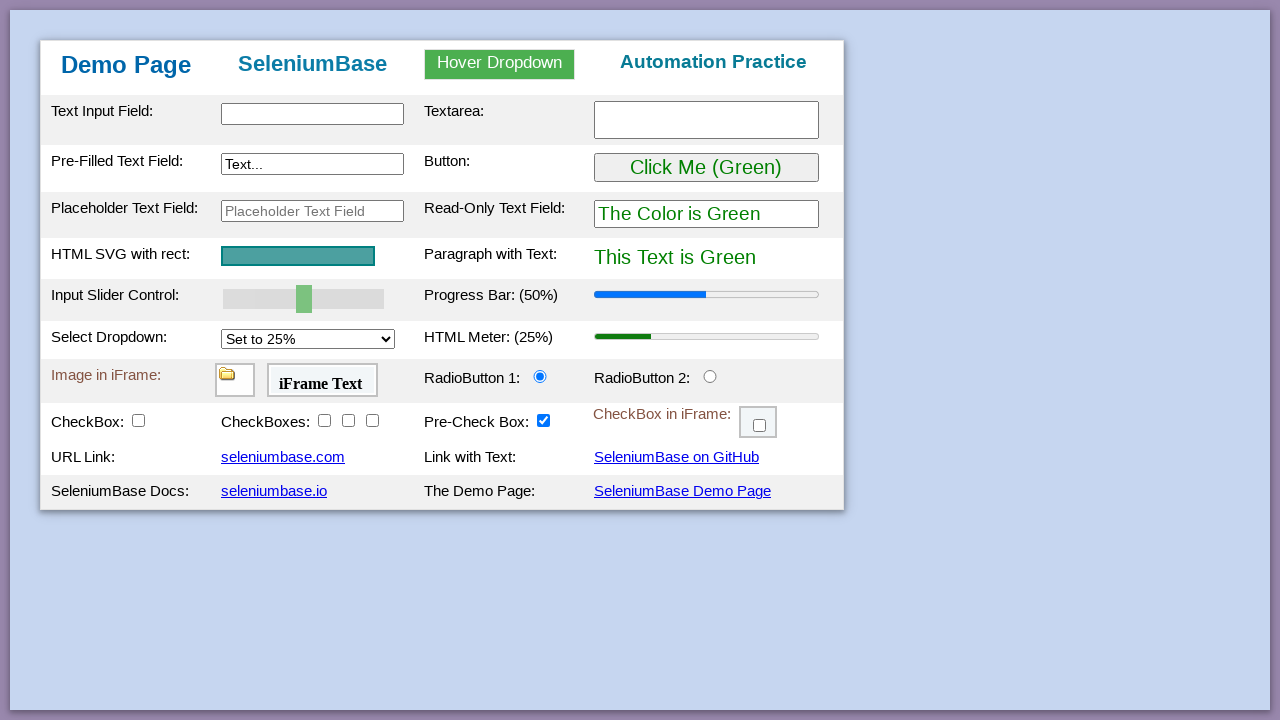

Set slider value to 75 using JavaScript and dispatched input event
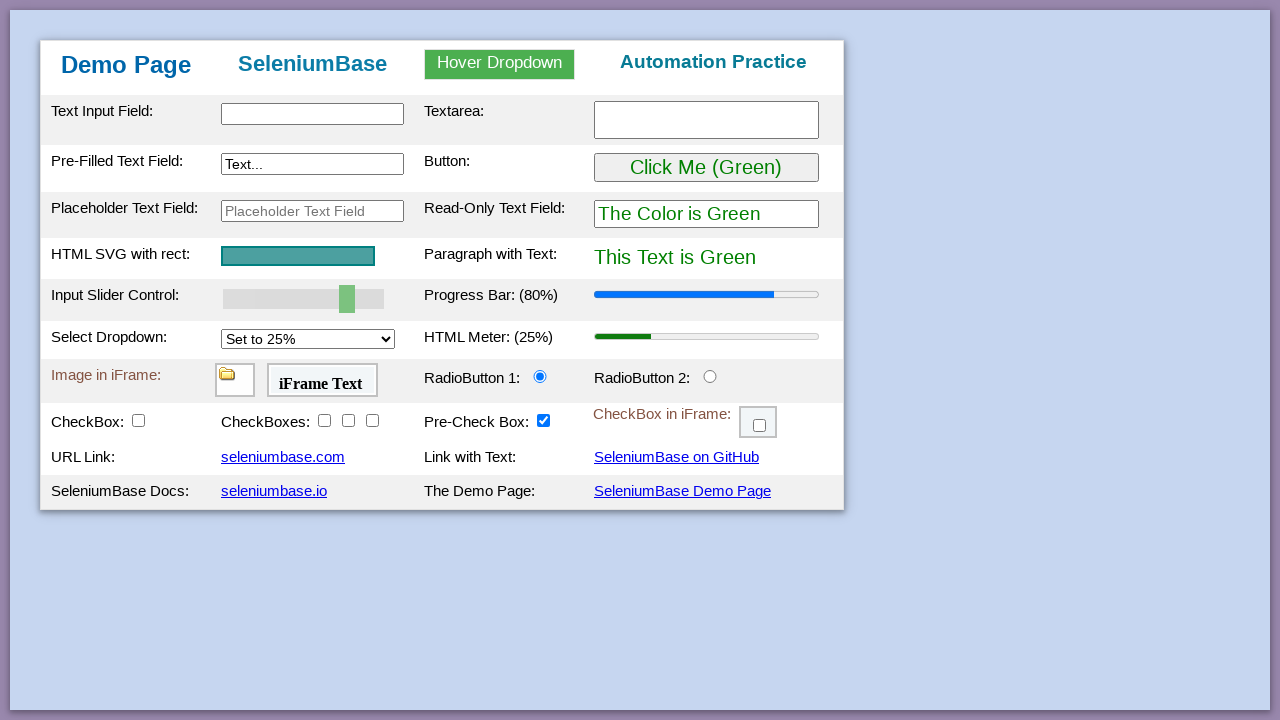

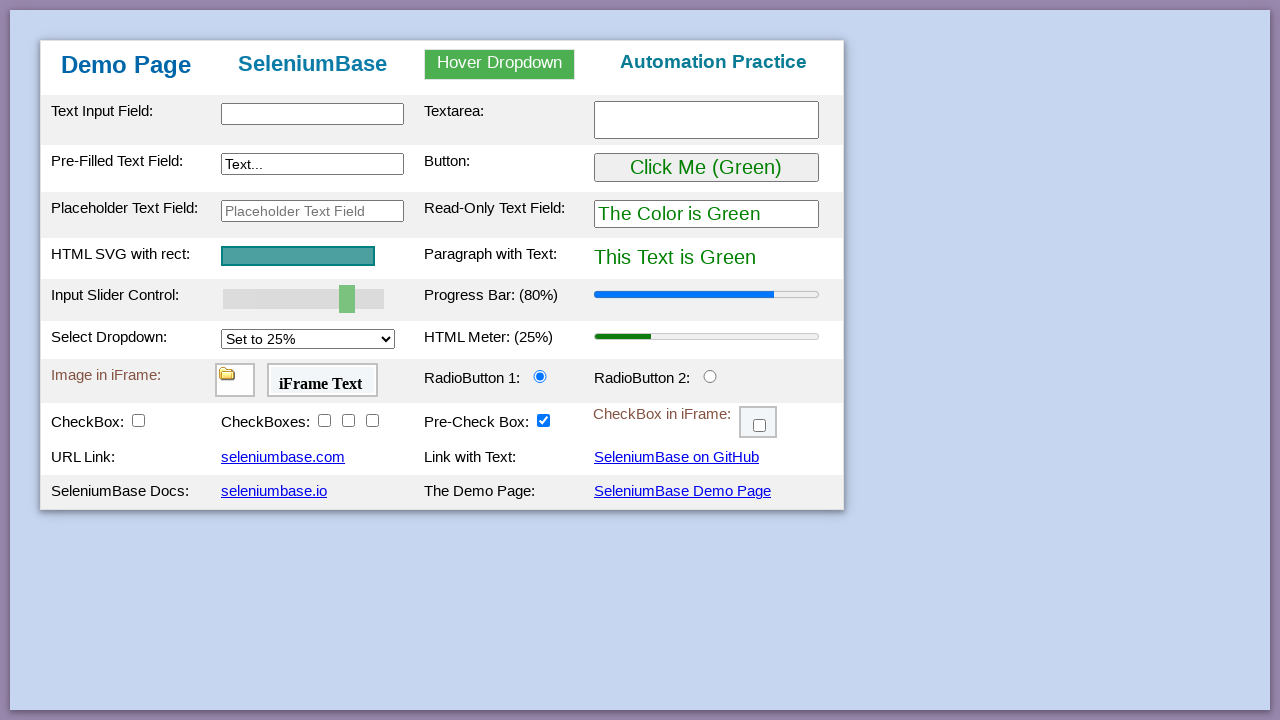